Selects Alabama from the state dropdown and verifies it is selected

Starting URL: https://practice.cydeo.com/dropdown

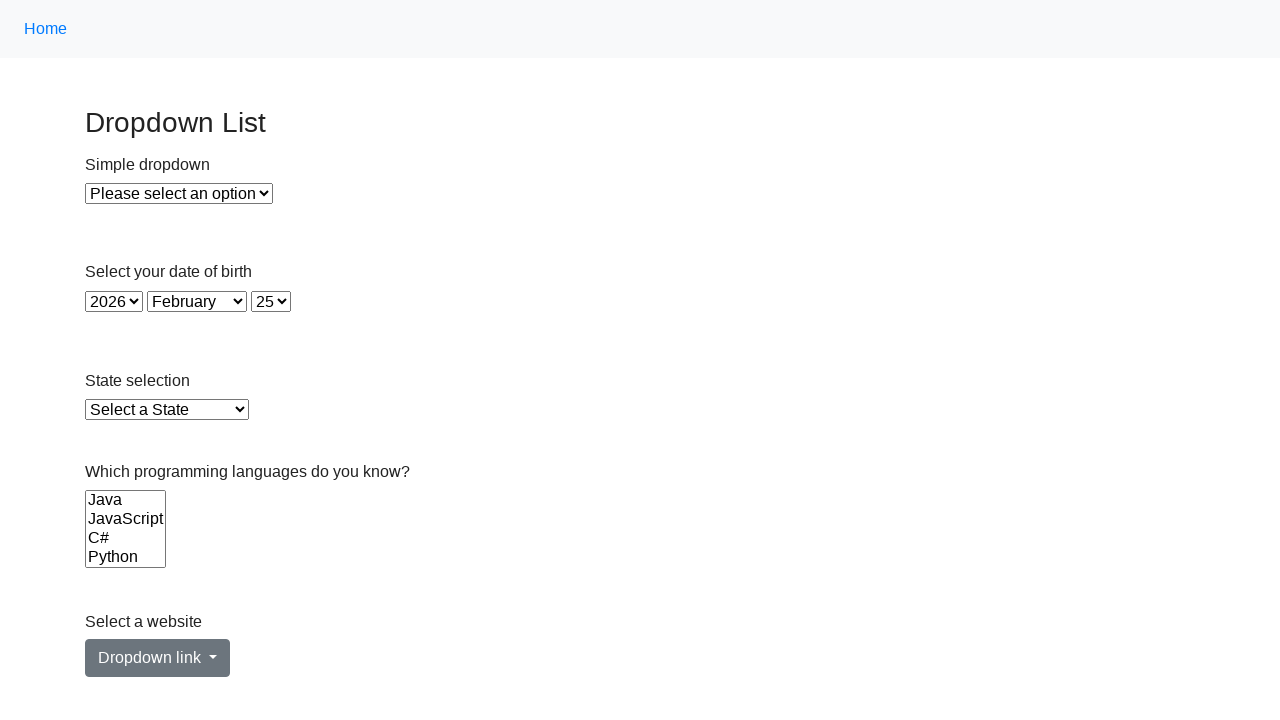

Selected Alabama (AL) from the state dropdown on #state
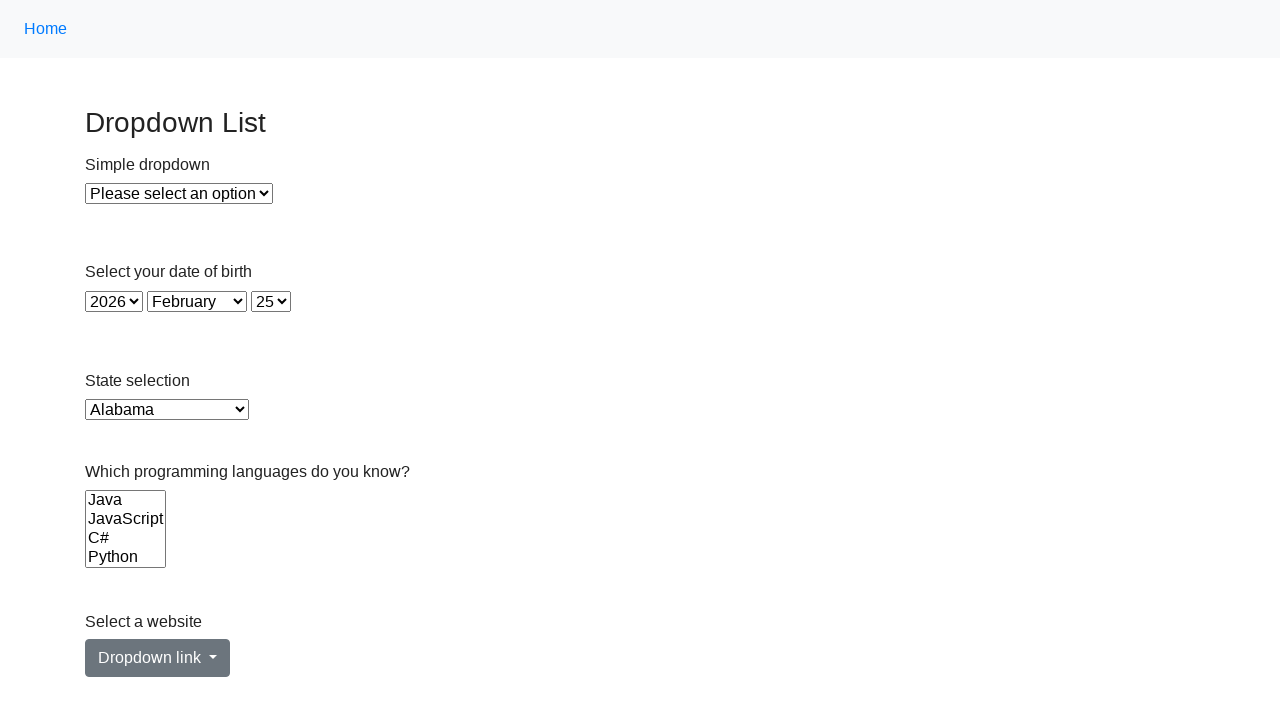

Retrieved the text content of the selected option
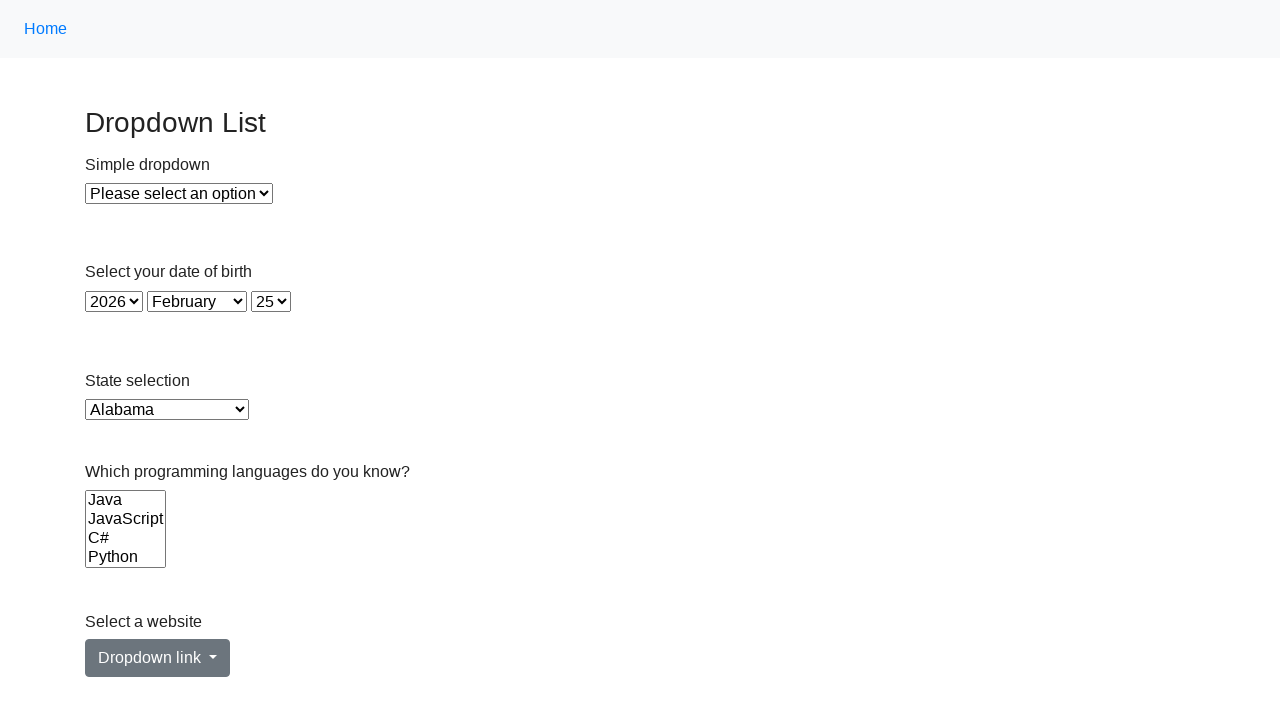

Verified that 'Alabama' is the selected option in the dropdown
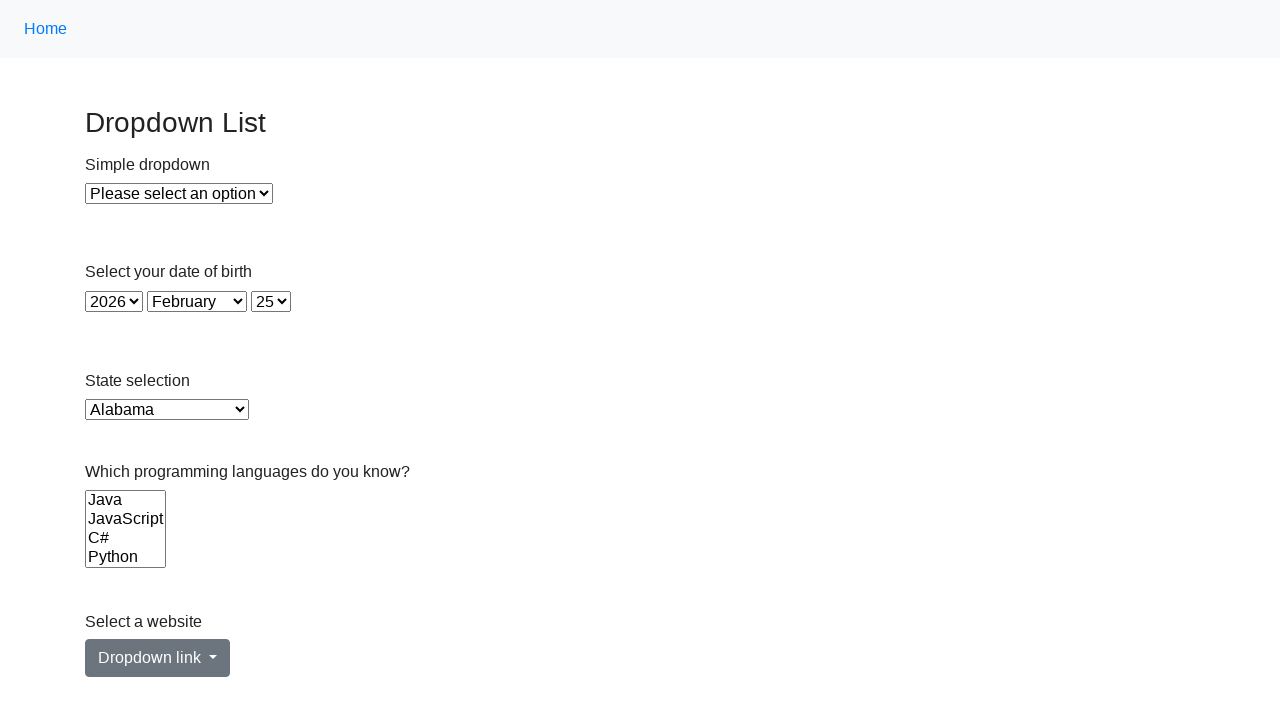

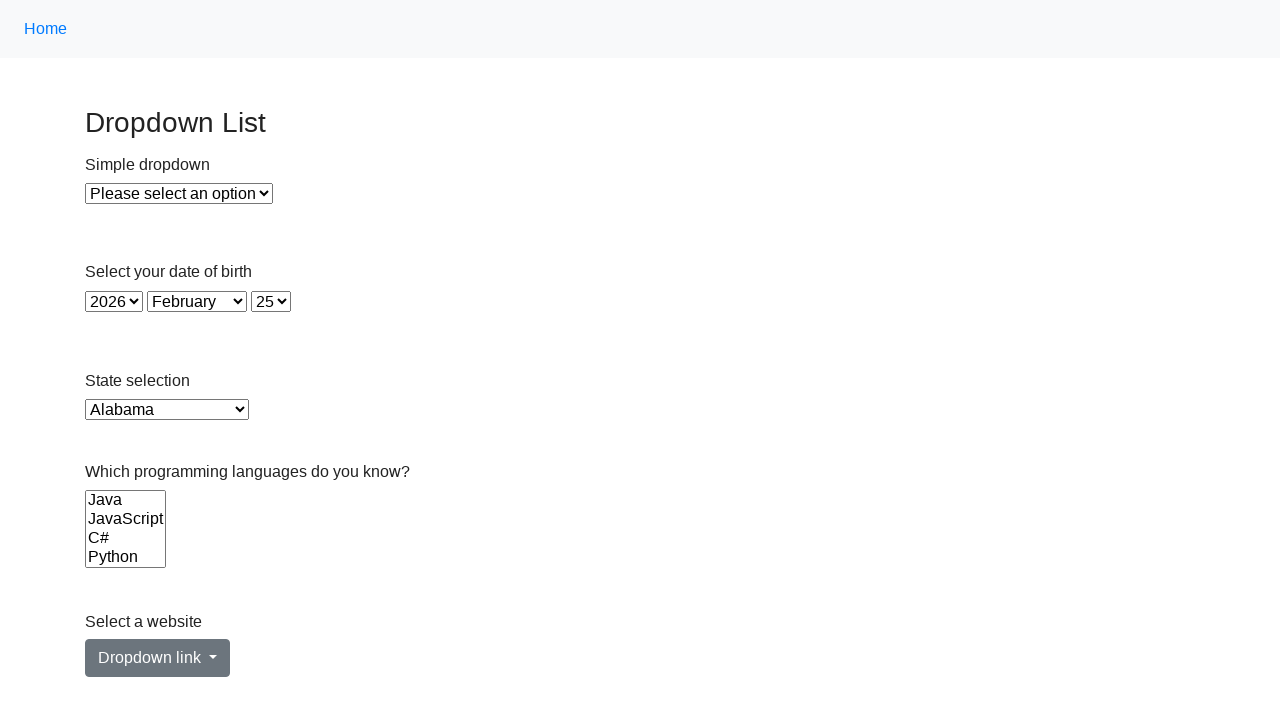